Navigates to Microsoft's homepage and performs a simple JavaScript evaluation to verify the page context is working correctly

Starting URL: https://microsoft.com

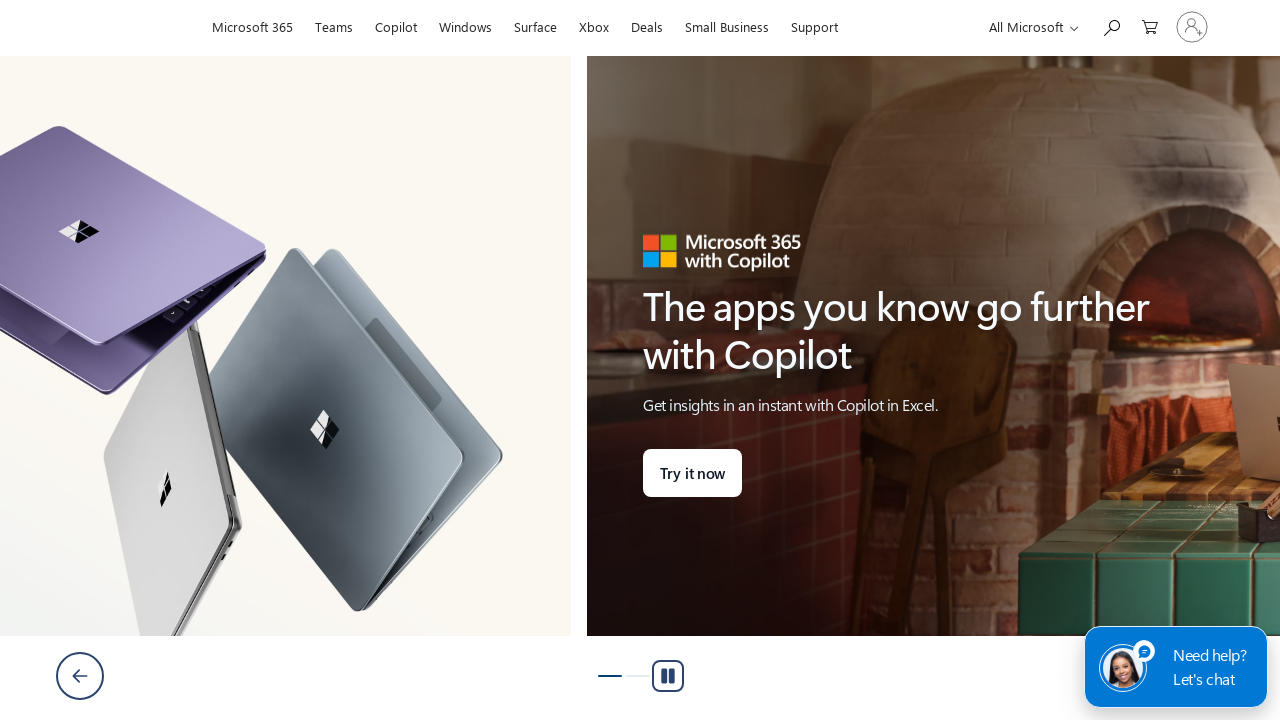

Navigated to Microsoft's homepage
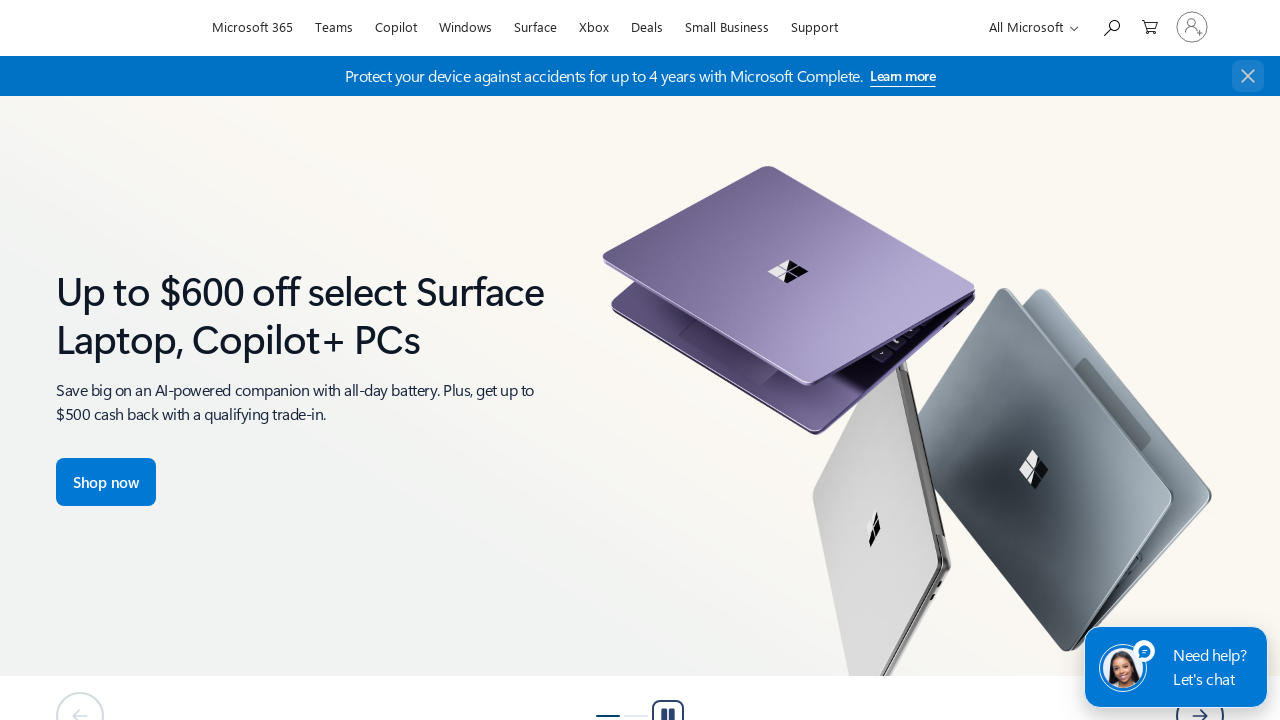

Evaluated JavaScript expression '1 + 1' and got result
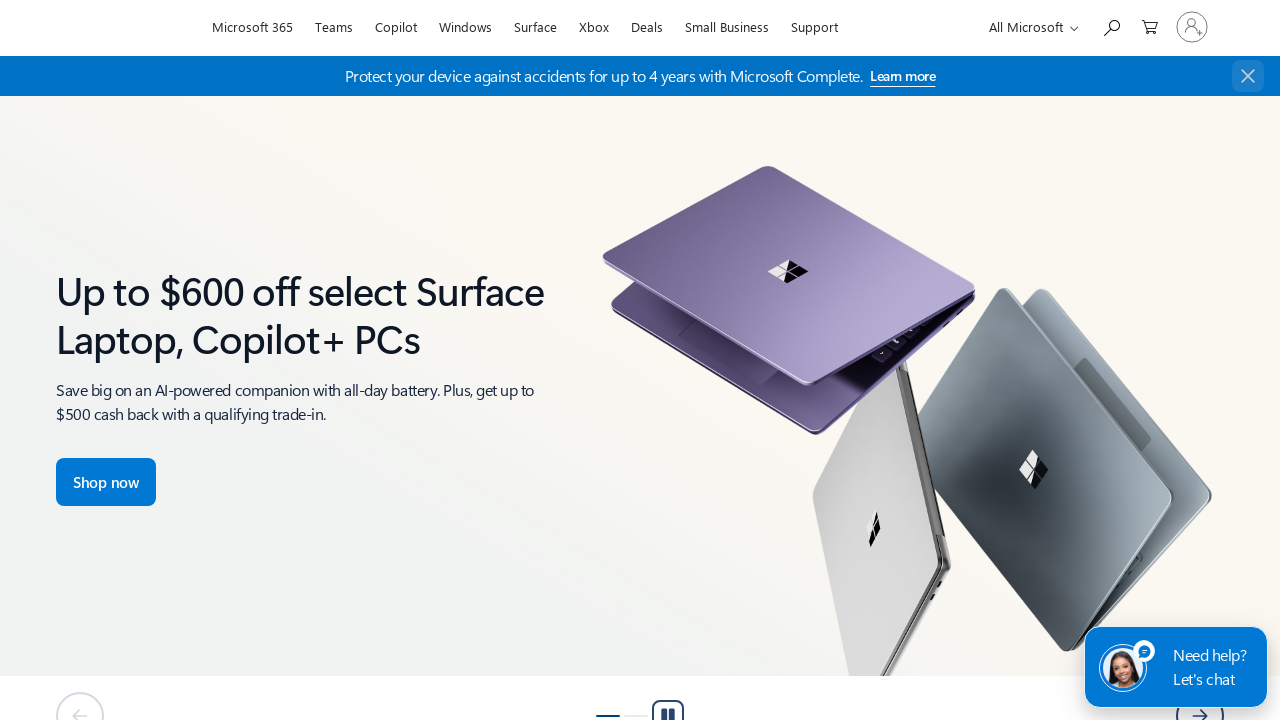

Verified JavaScript evaluation result equals 2
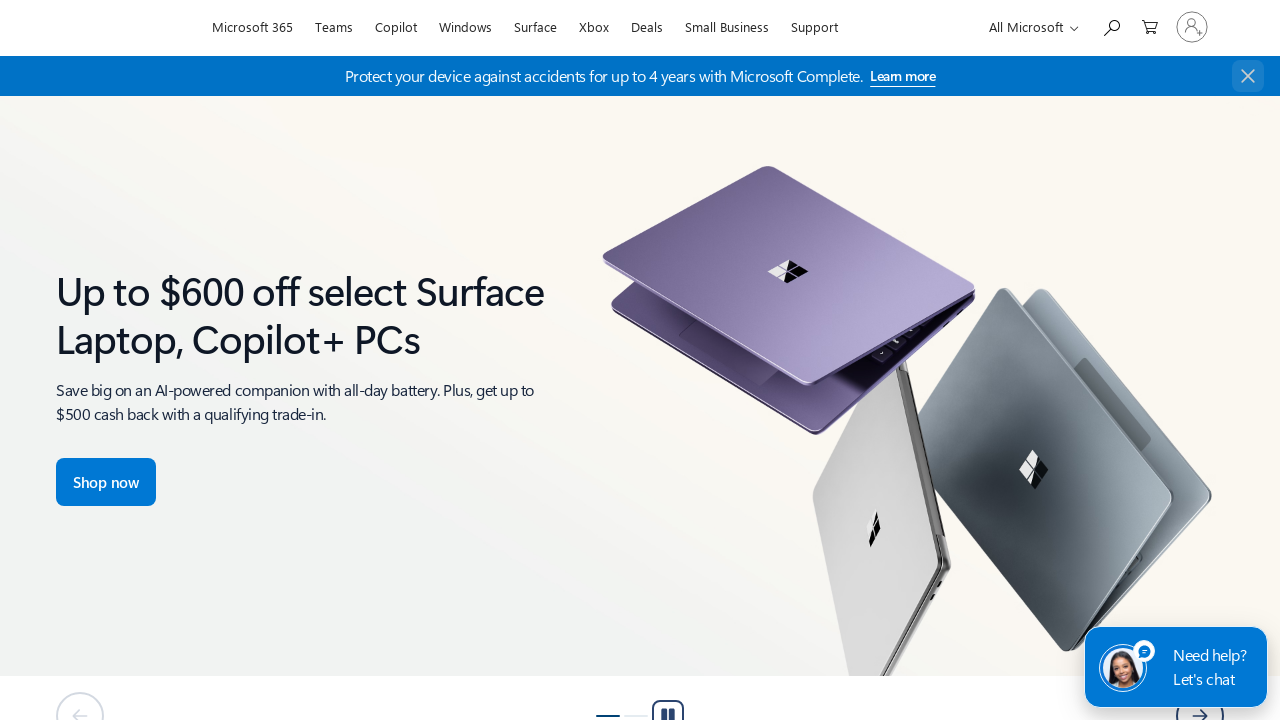

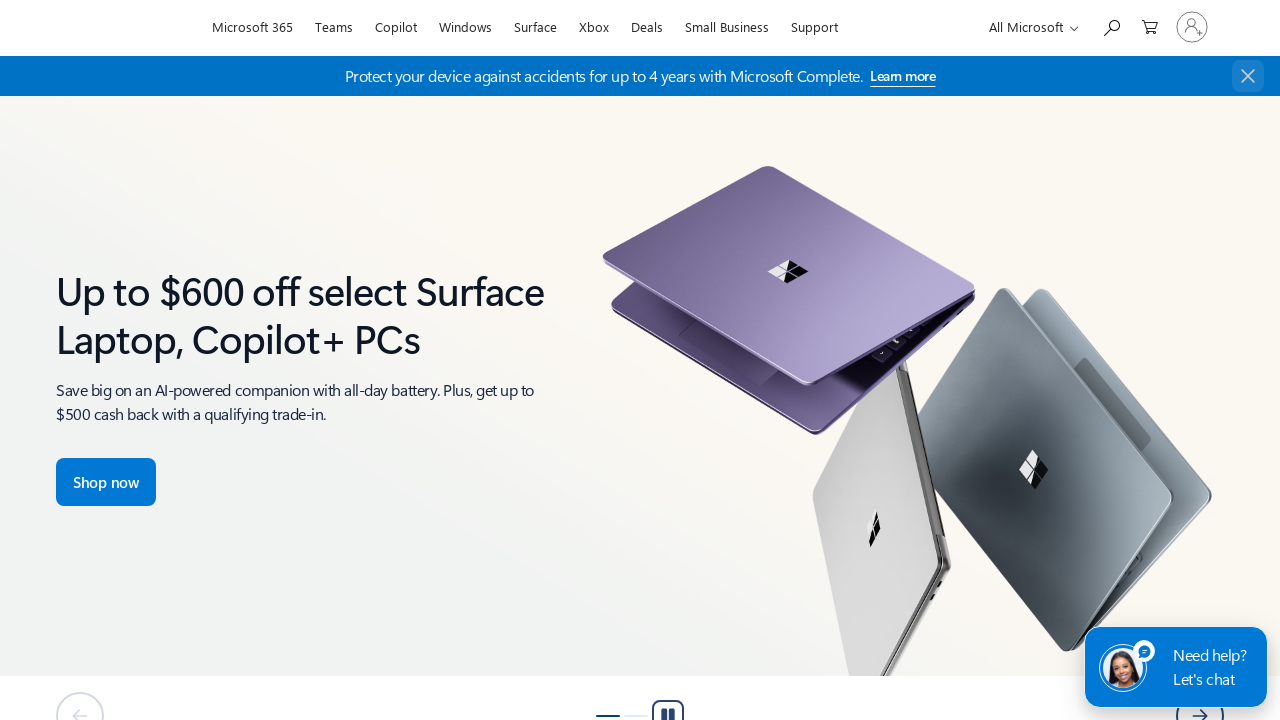